Tests drag and drop functionality on the jQueryUI droppable demo page by switching to the iframe containing the demo and dragging an element onto a drop target.

Starting URL: https://jqueryui.com/droppable/

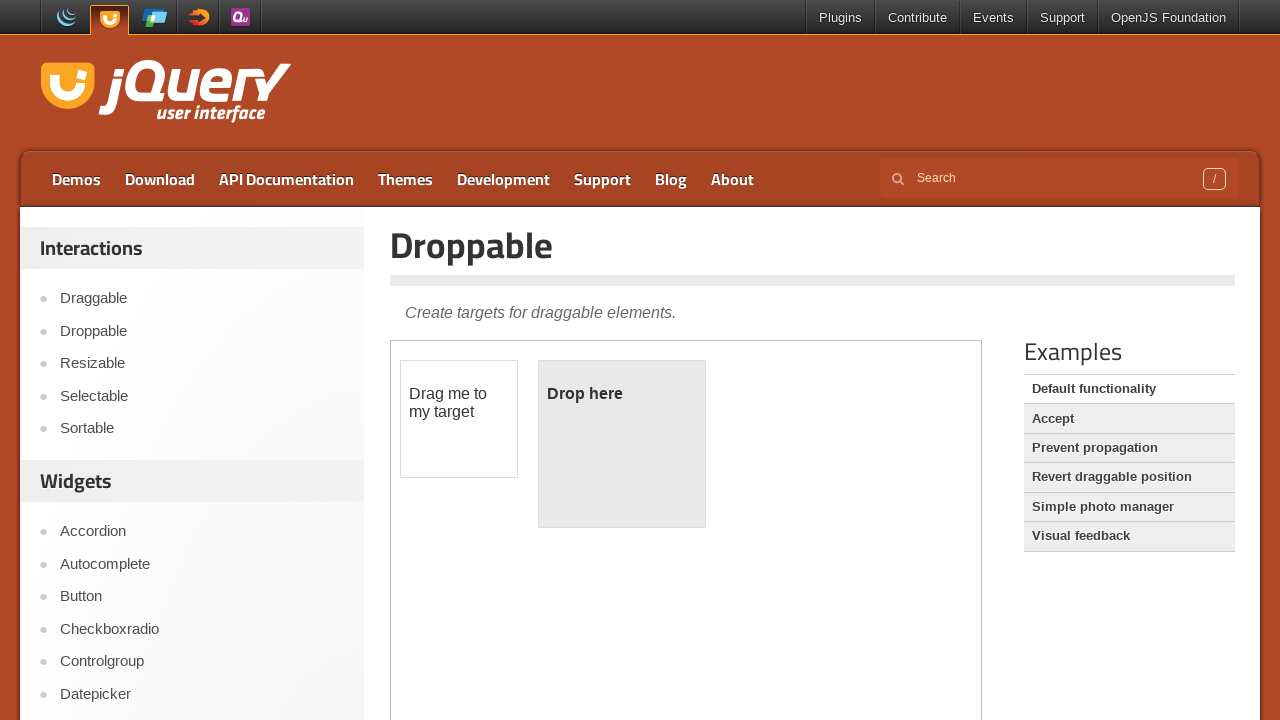

Clicked on the Droppable link at (202, 331) on a:has-text('Drop')
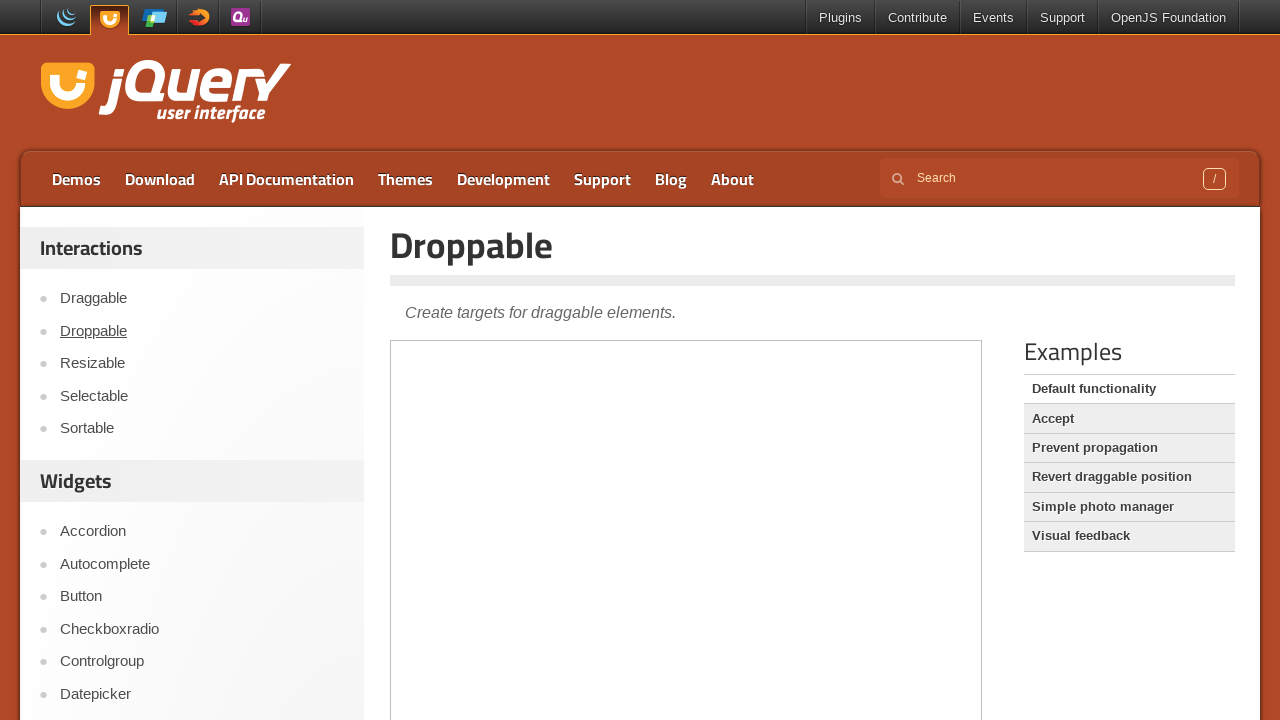

Located the demo iframe
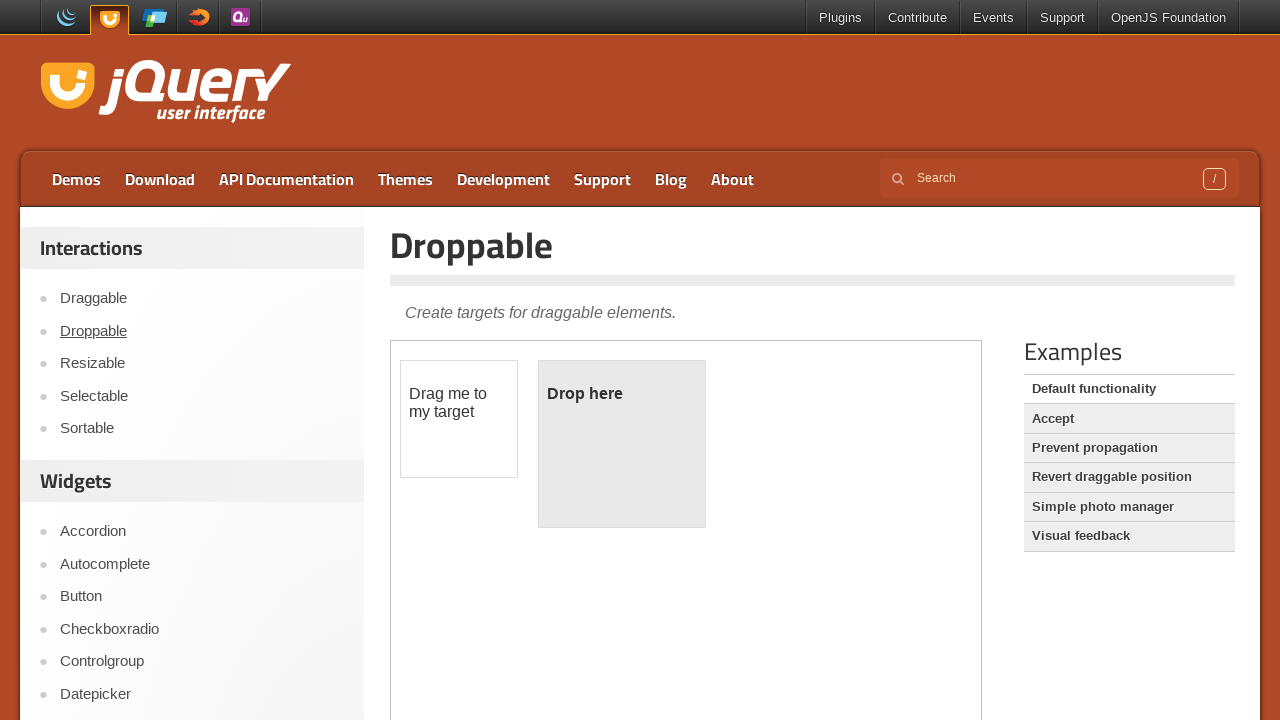

Draggable element is visible in the iframe
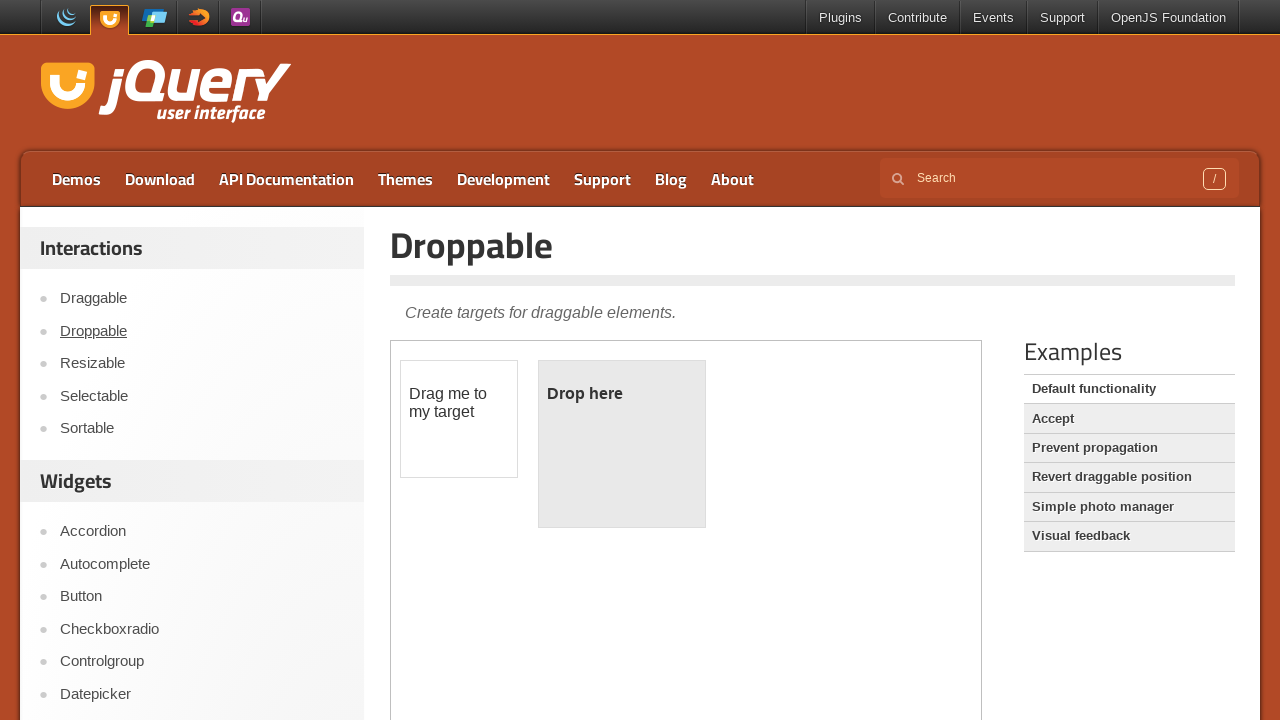

Located the source draggable element
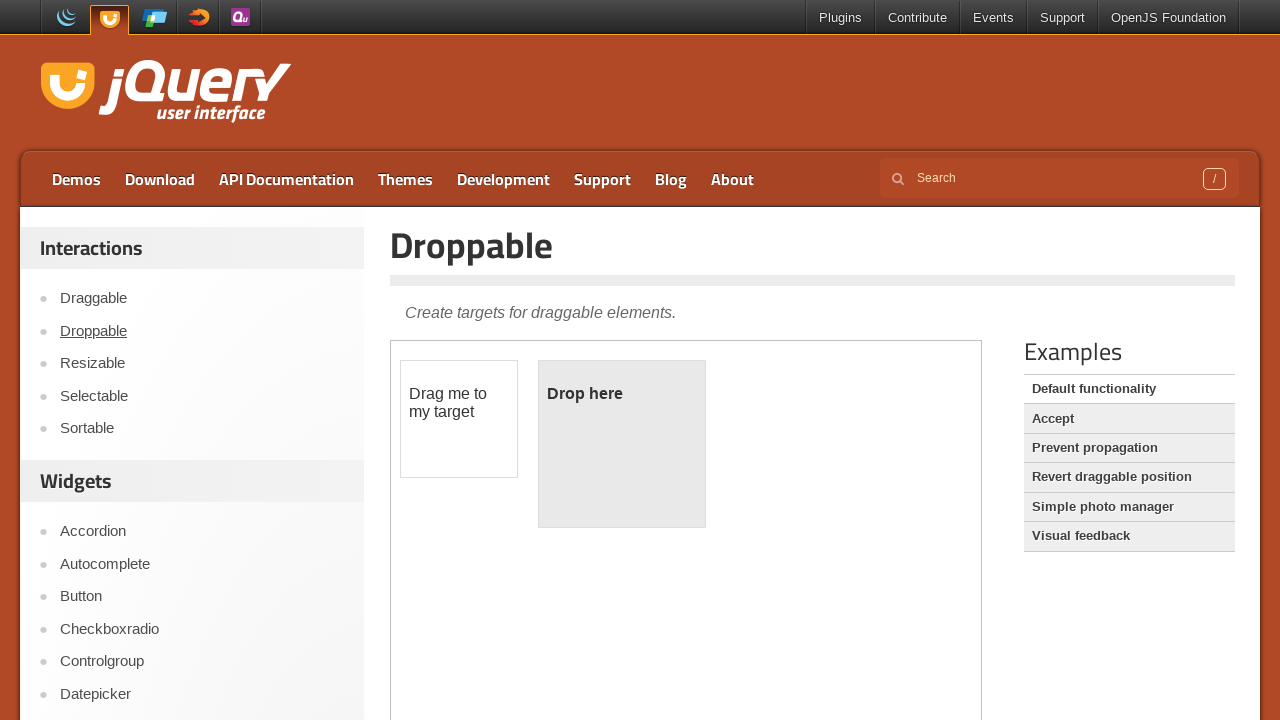

Located the target droppable element
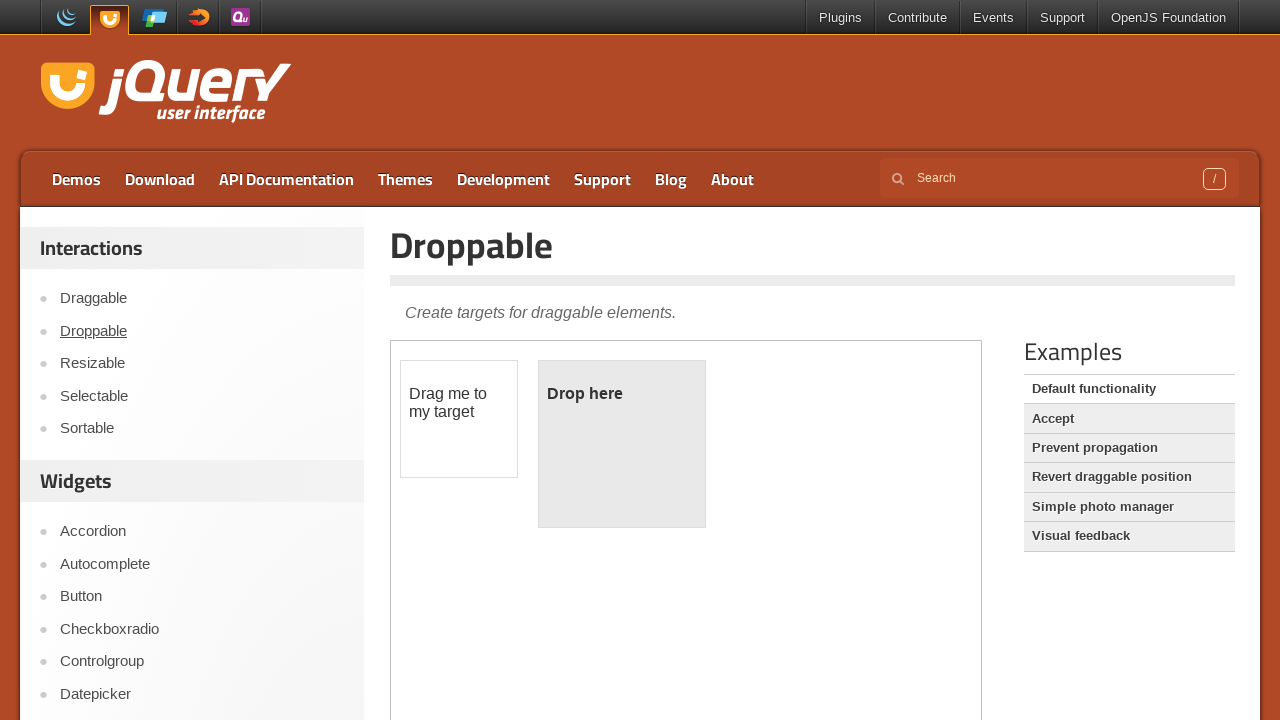

Dragged the source element onto the target element at (622, 444)
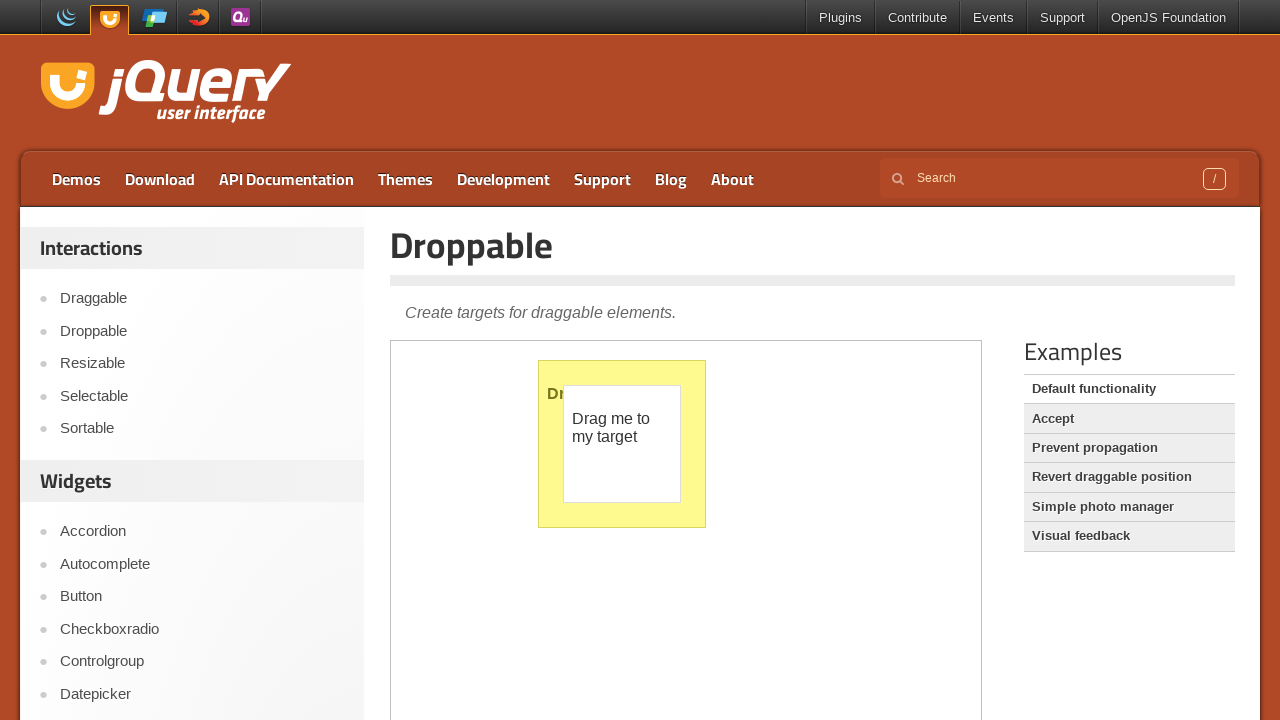

Verified that the drop was successful - target now shows 'Dropped!' text
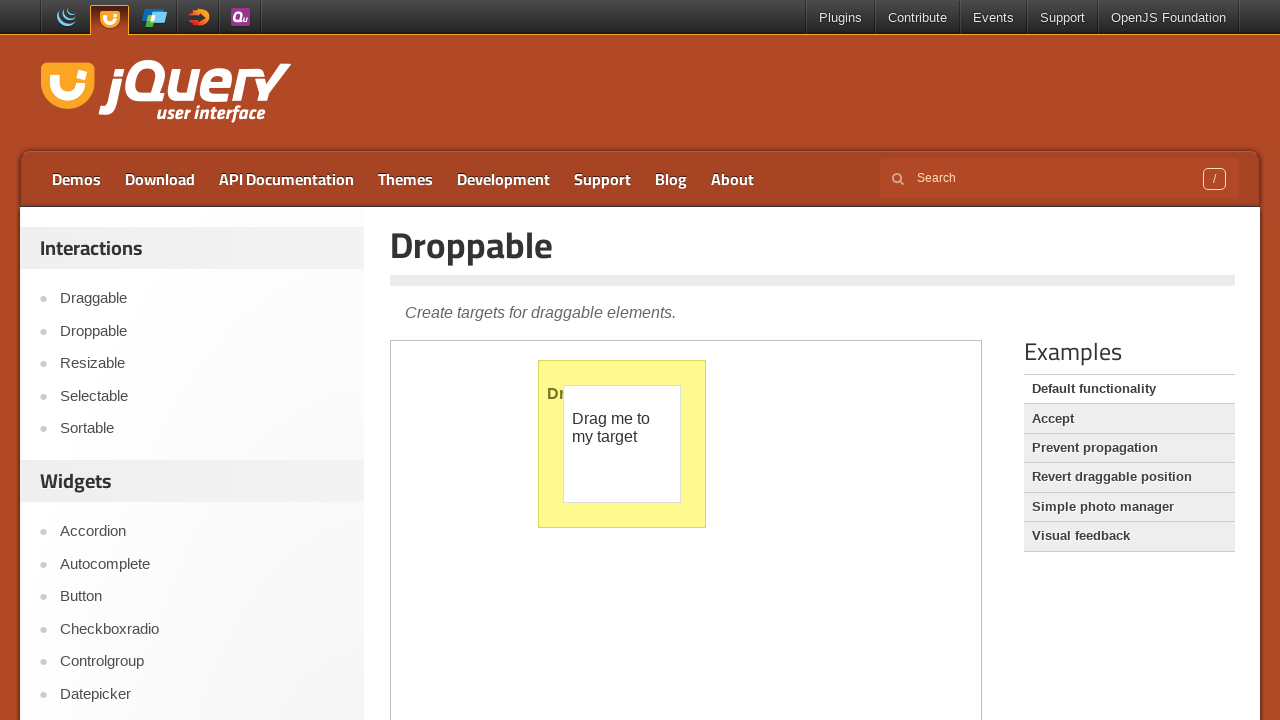

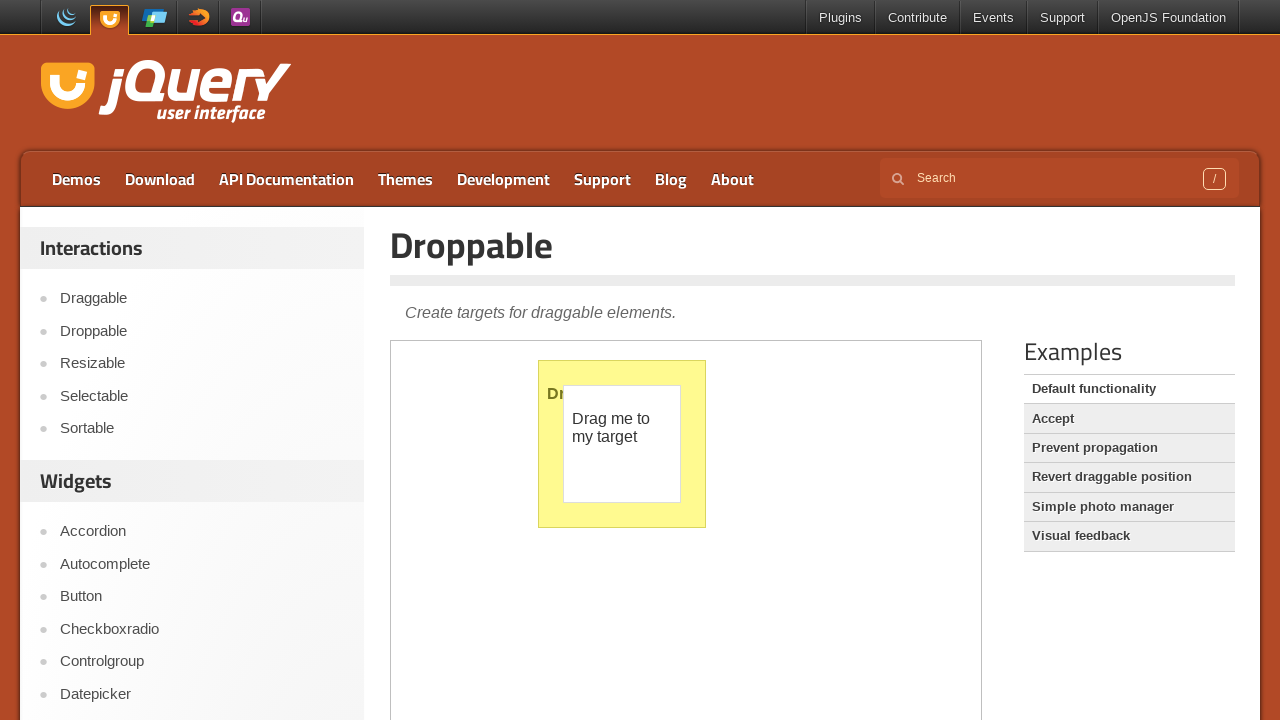